Tests various UI interactions including hiding/showing elements, handling confirmation dialogs, mouse hover actions, and verifying content within an iframe

Starting URL: https://rahulshettyacademy.com/AutomationPractice/

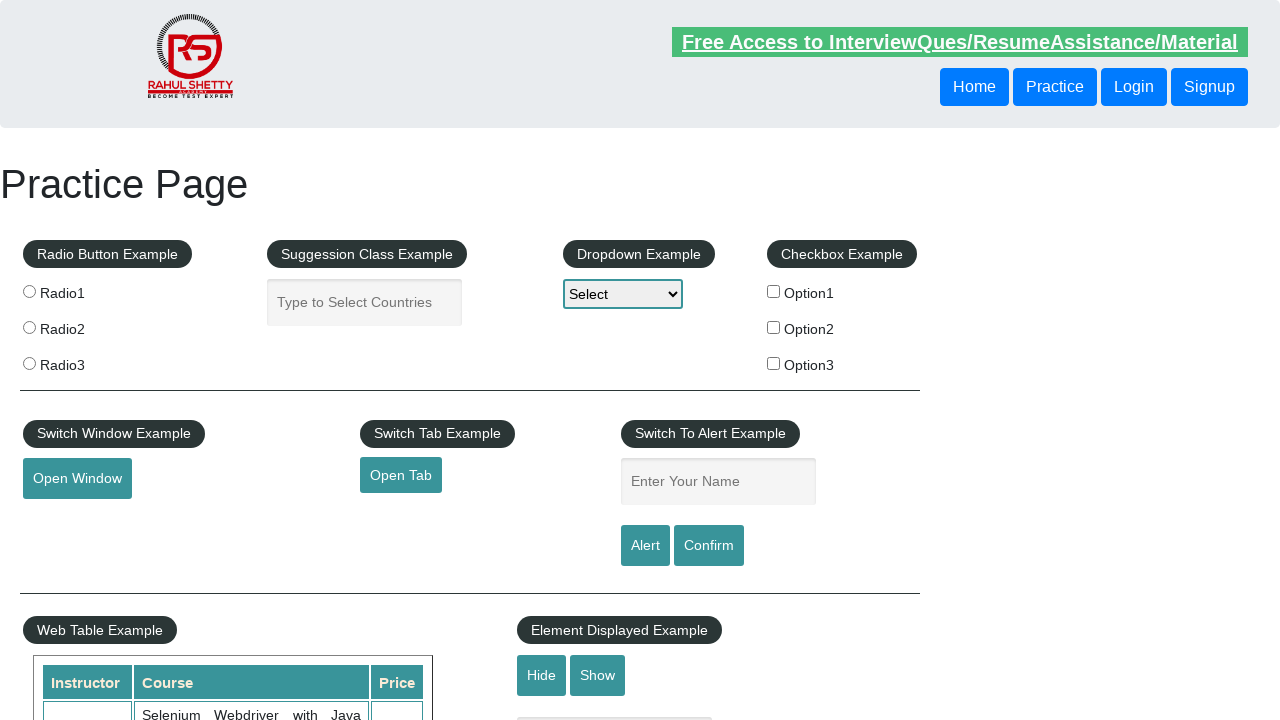

Text element '#displayed-text' is visible
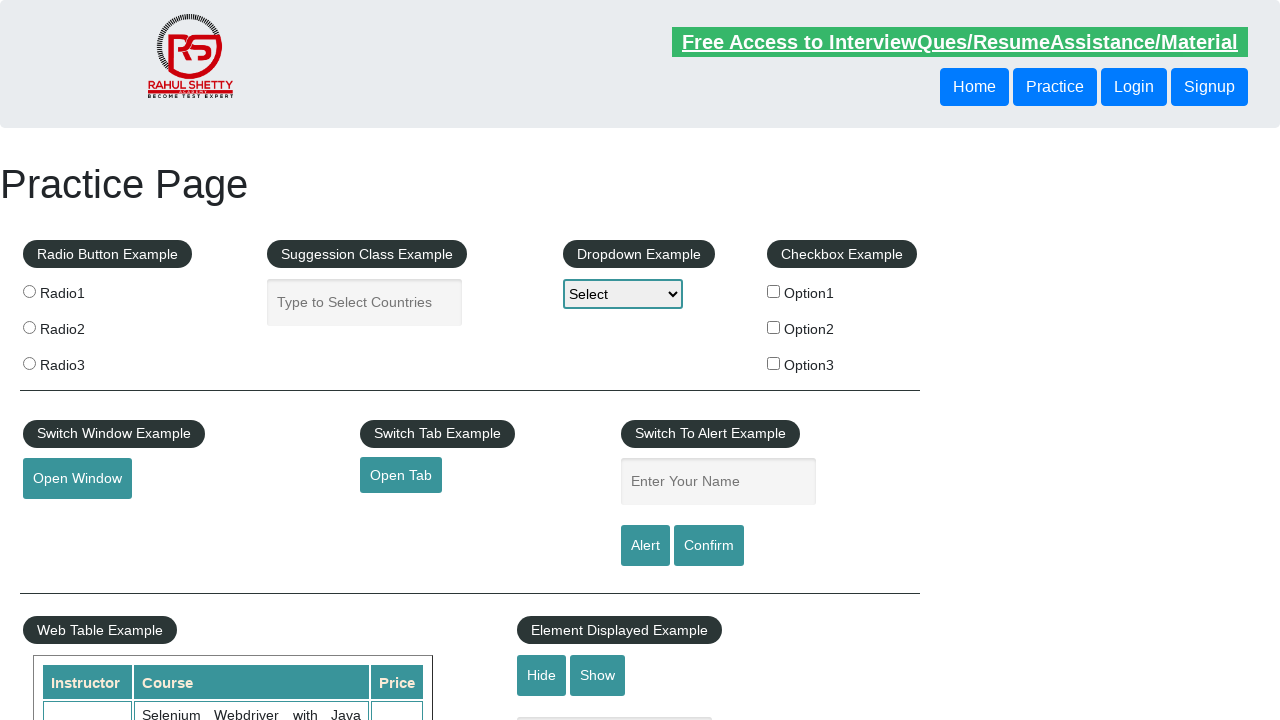

Clicked hide button to hide text element at (542, 675) on #hide-textbox
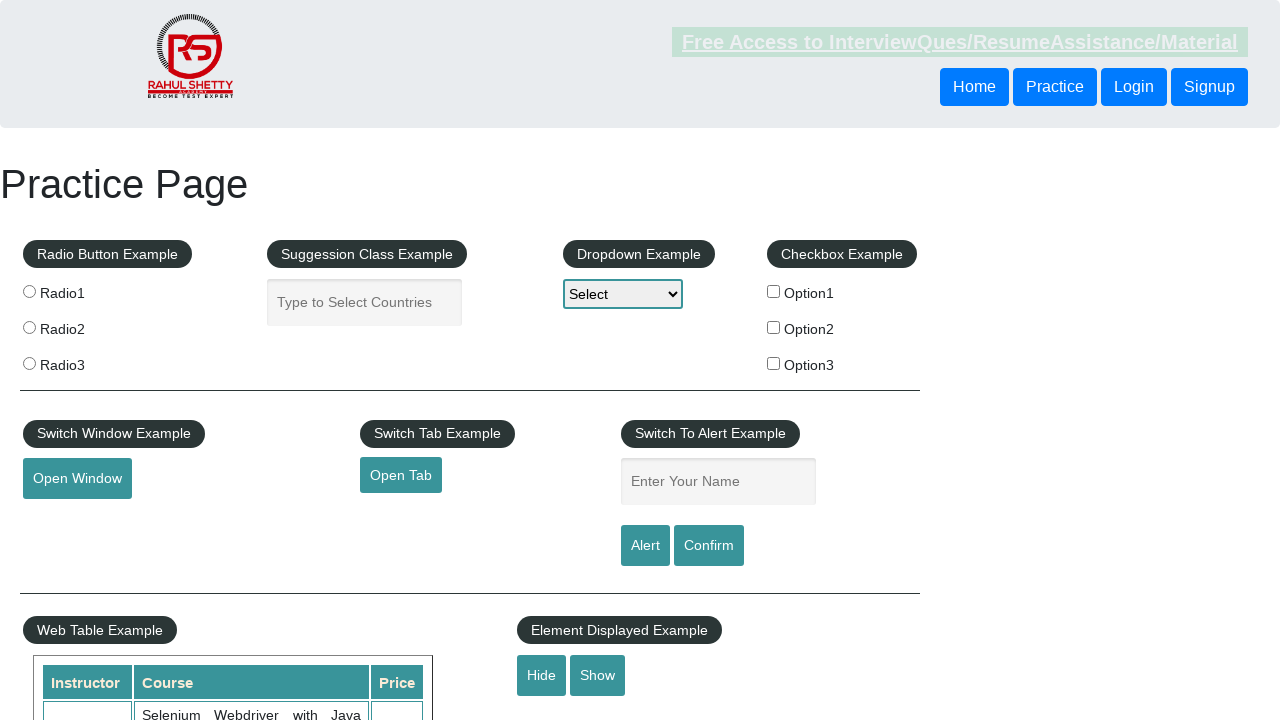

Text element '#displayed-text' is now hidden
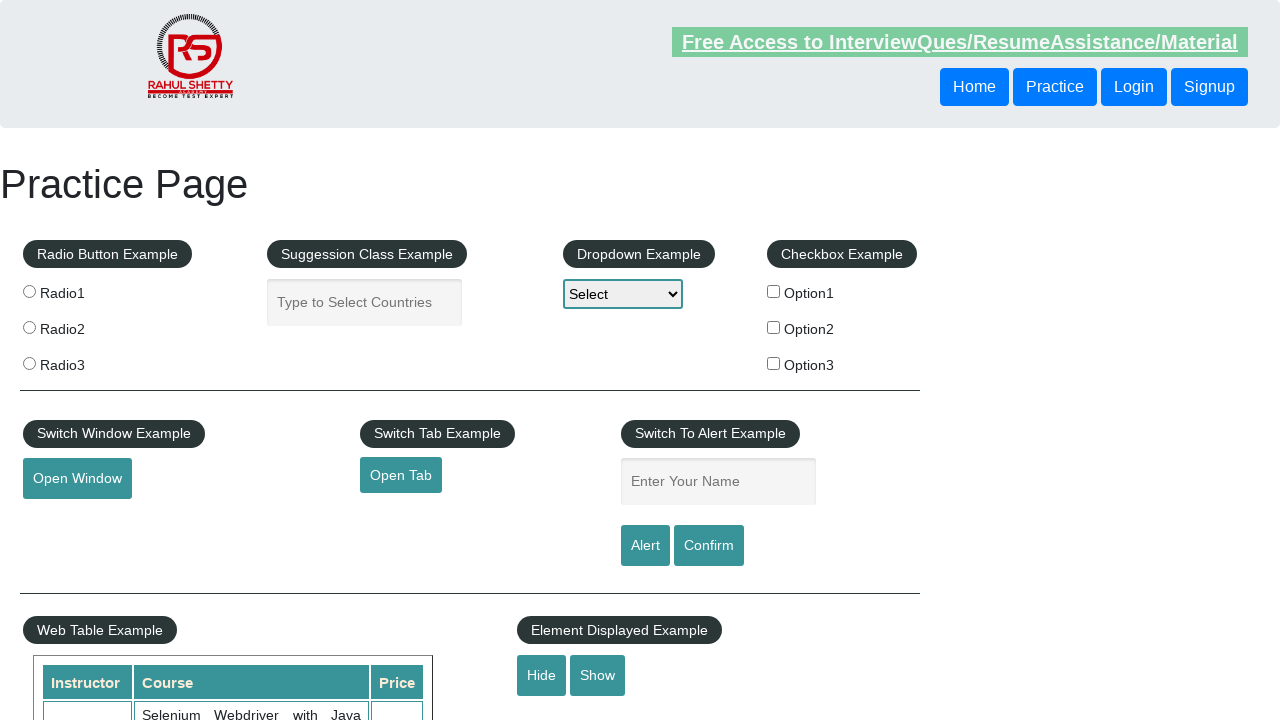

Set up dialog handler to accept dialogs
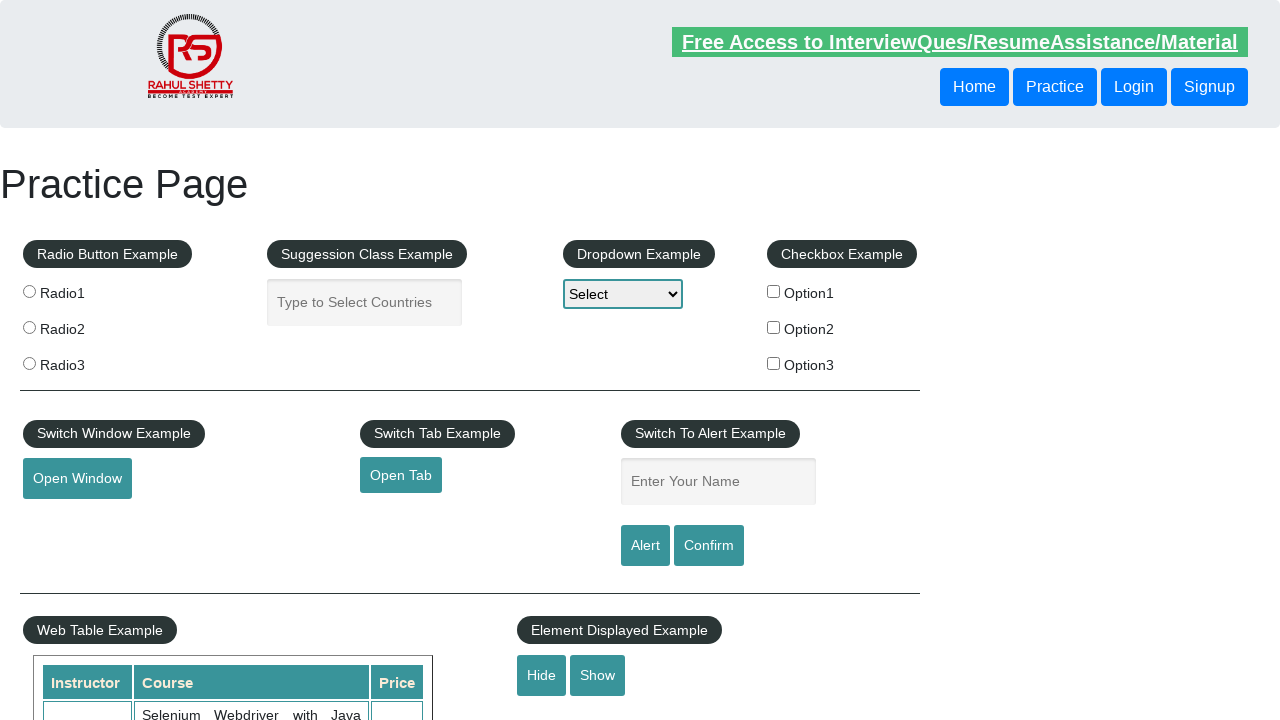

Clicked confirm button to trigger dialog at (709, 546) on #confirmbtn
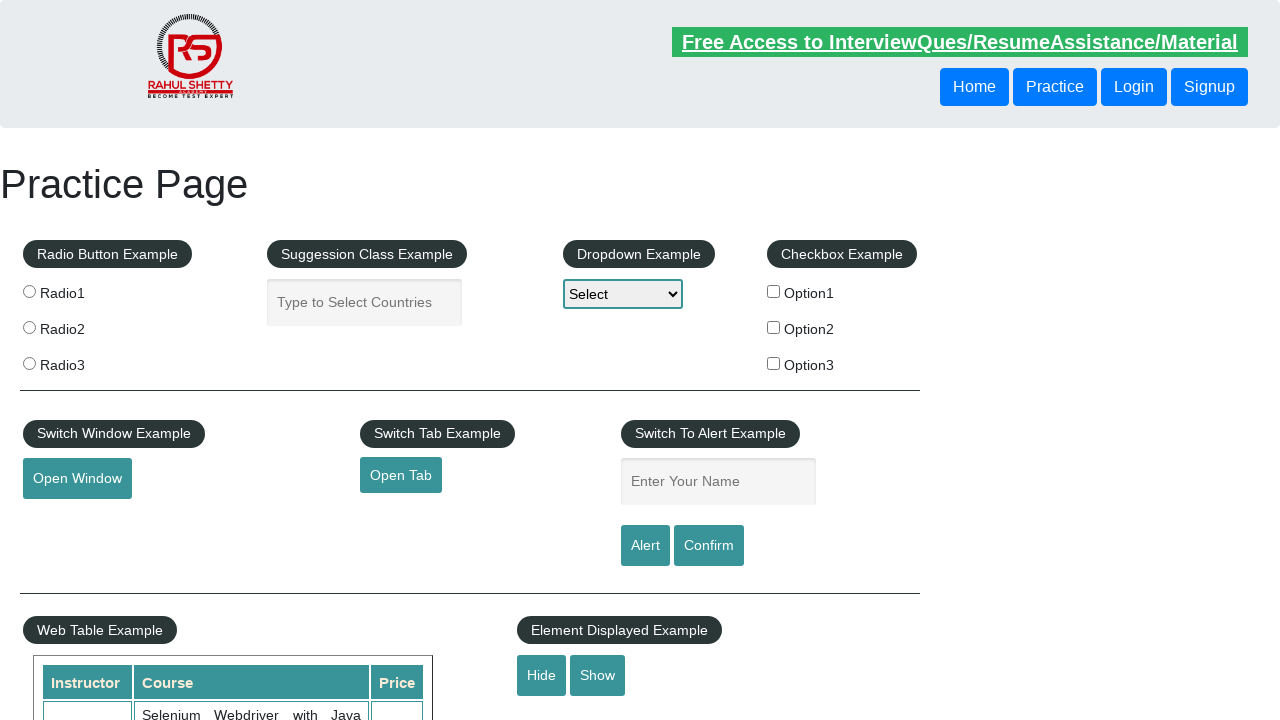

Hovered over '#mousehover' element at (83, 361) on #mousehover
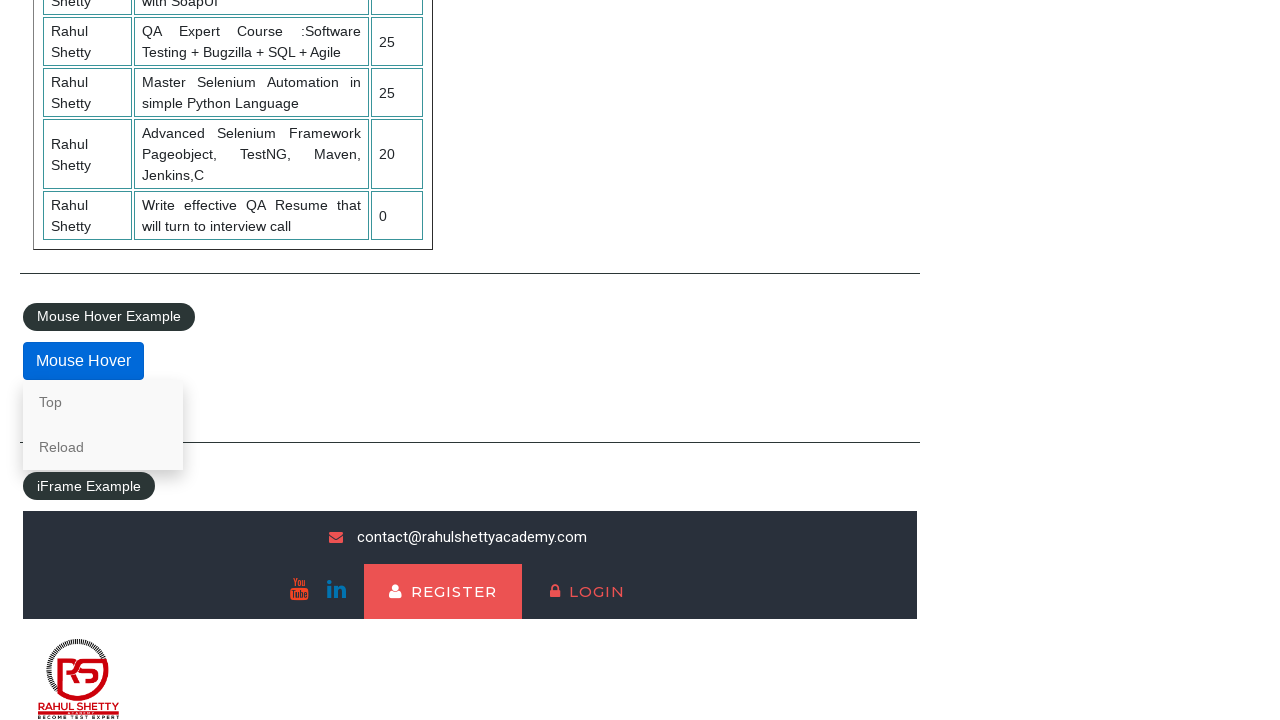

Located iframe '#courses-iframe'
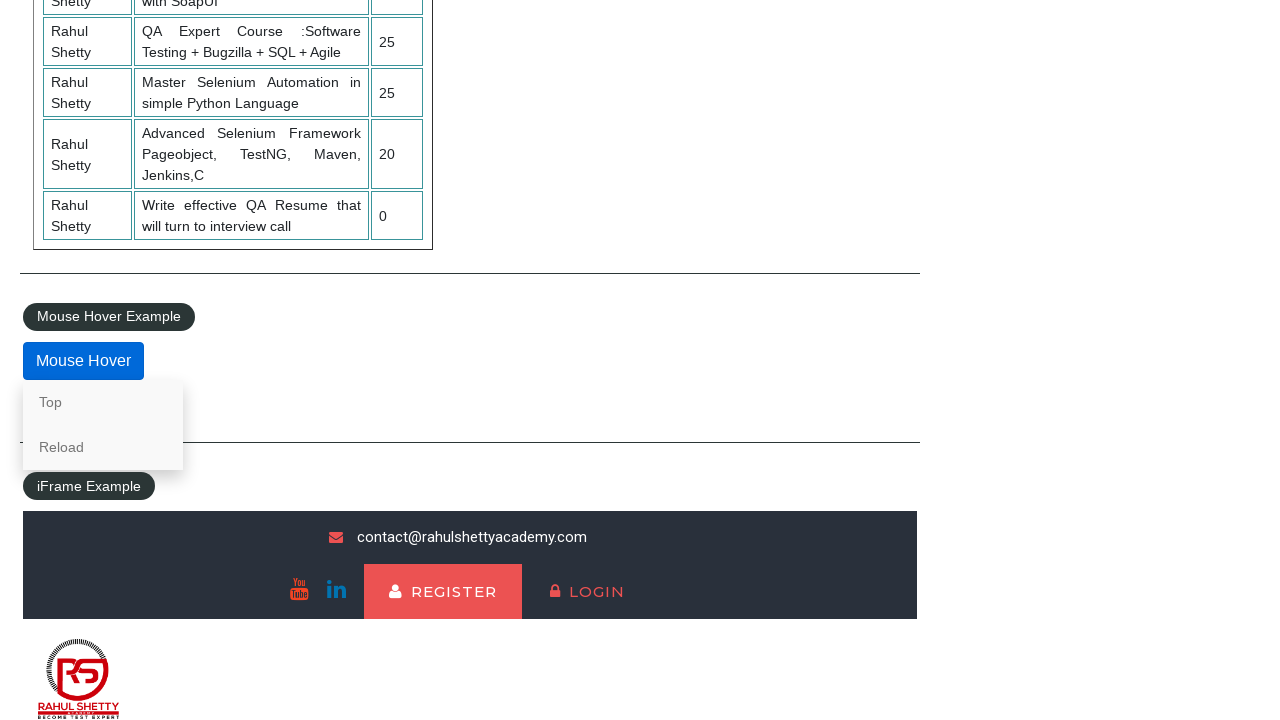

Verified courses link is visible in iframe
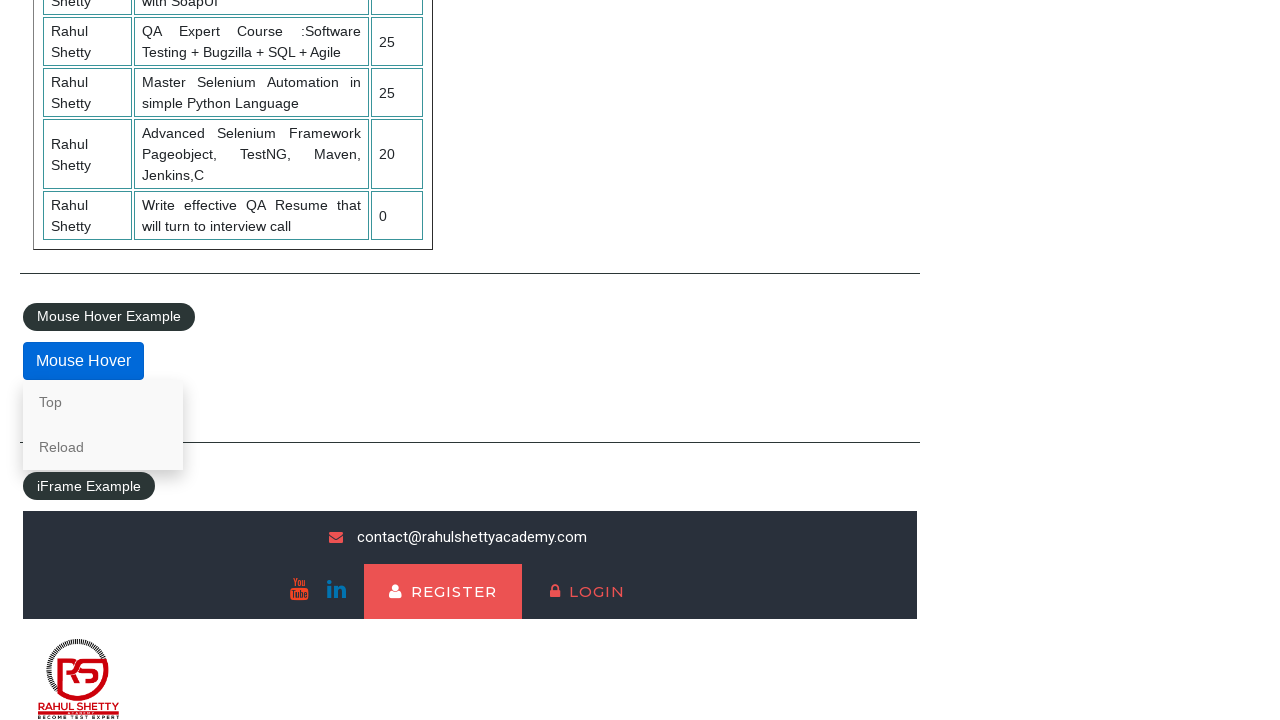

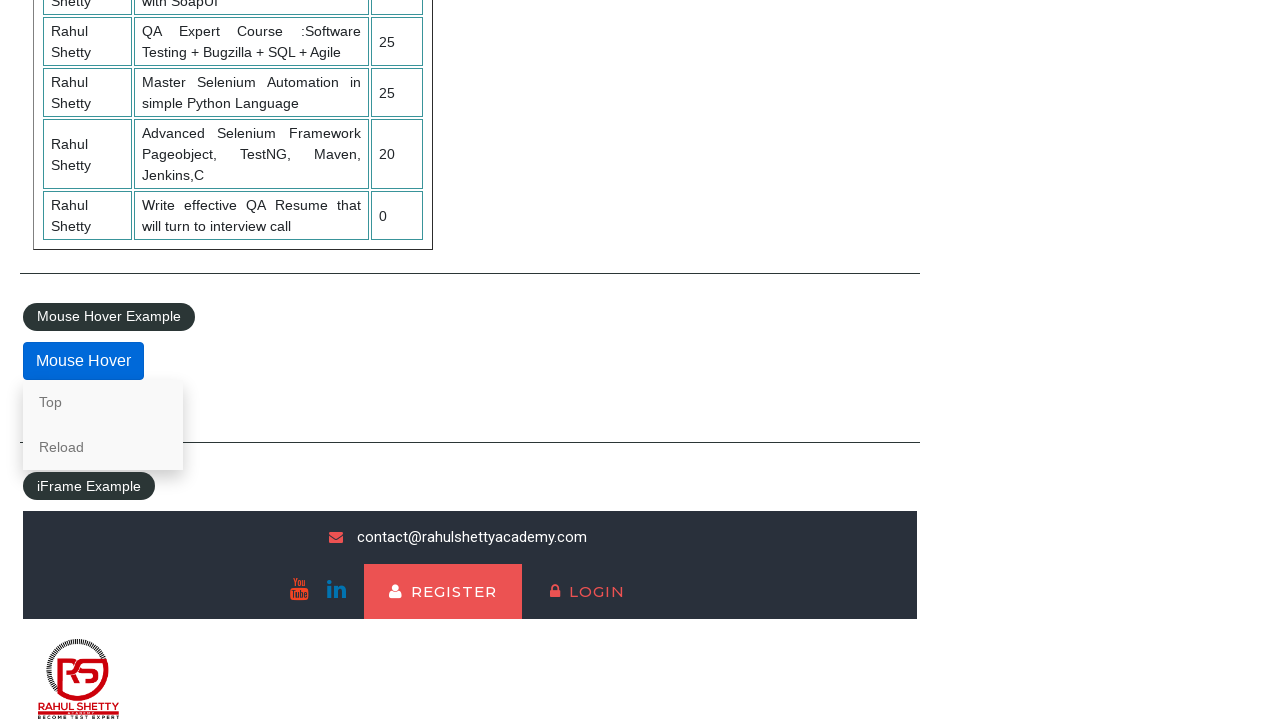